Navigates to the Playwright Python documentation site and clicks on the Docs link to access the documentation page

Starting URL: https://playwright.dev/python

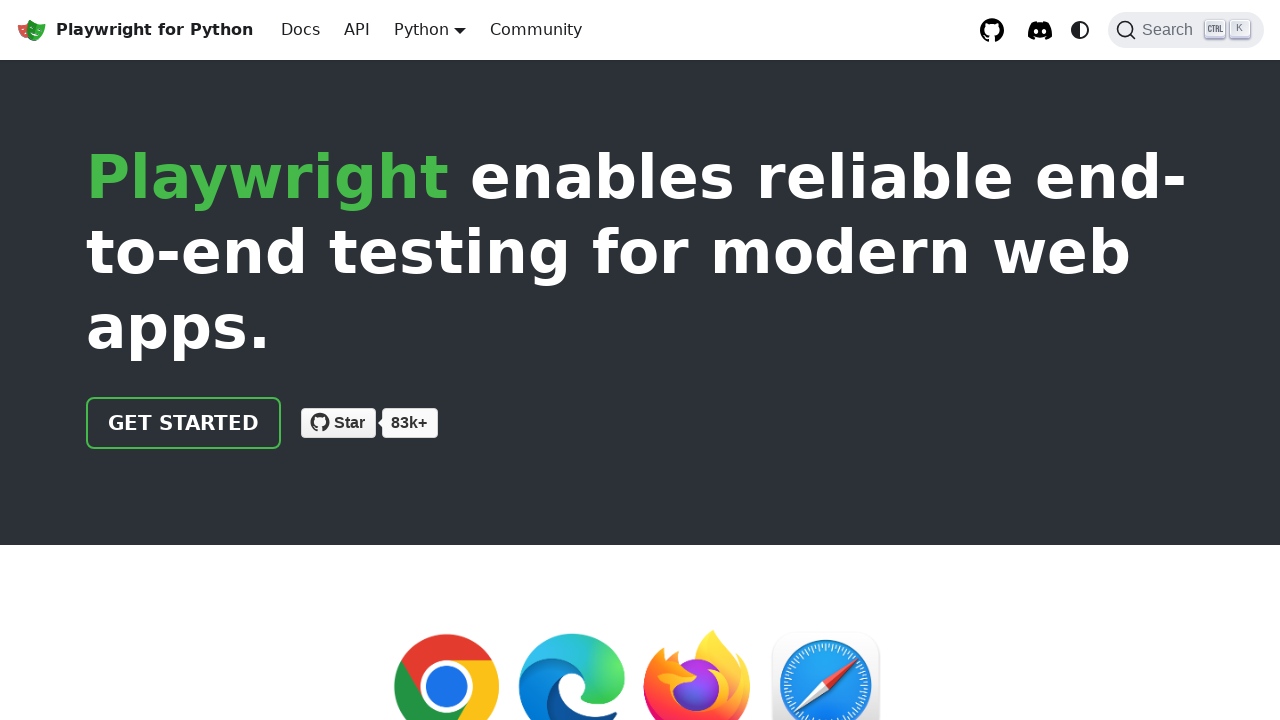

Clicked on the Docs link in the navigation at (300, 30) on internal:role=link[name="Docs"i]
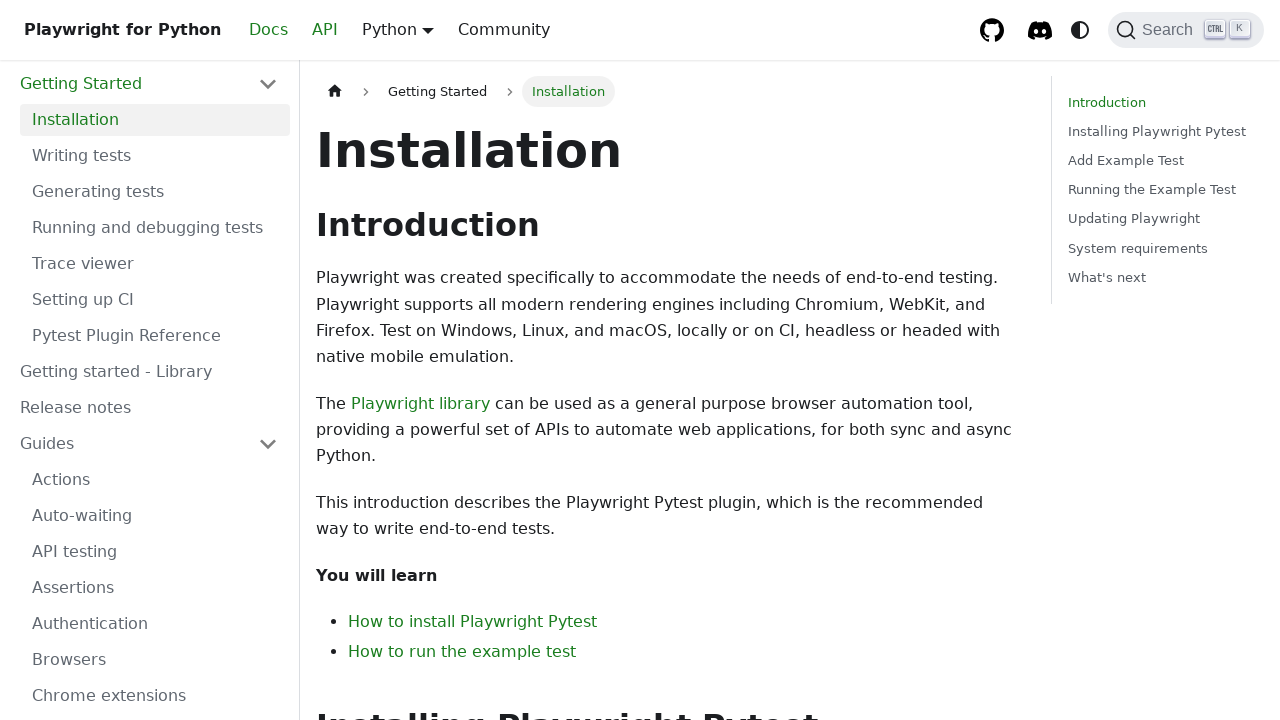

Documentation page loaded (domcontentloaded)
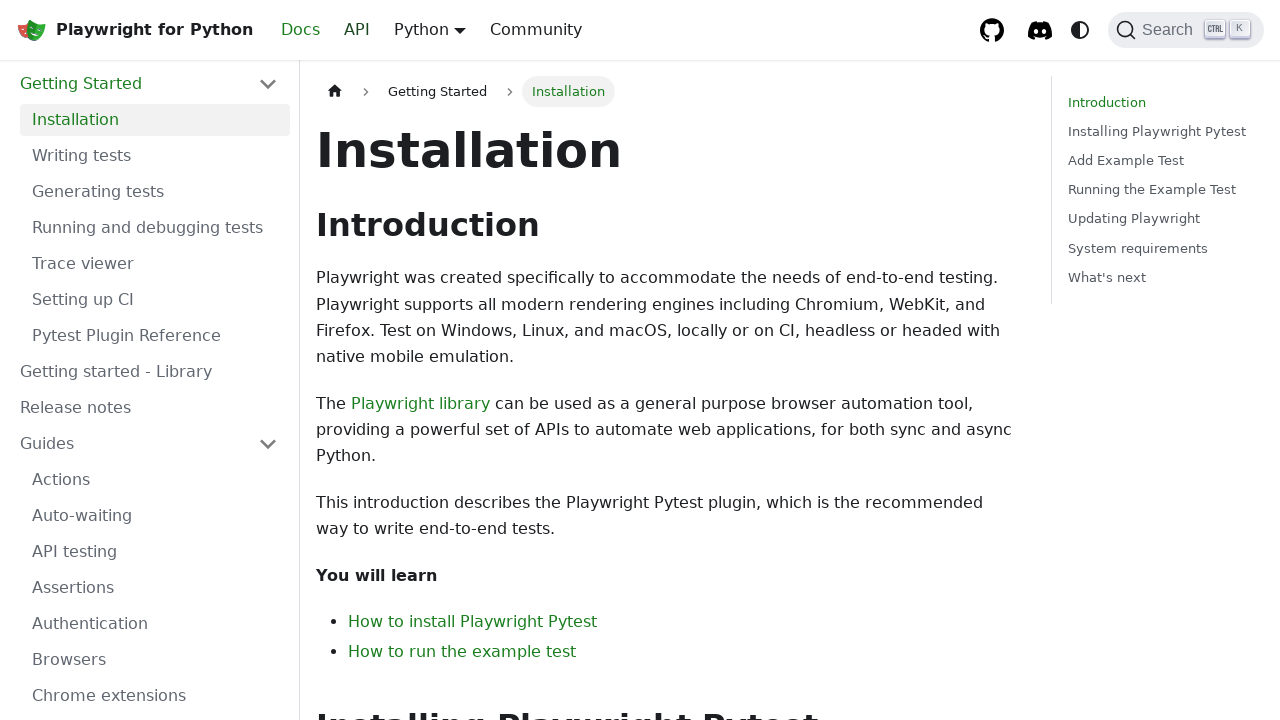

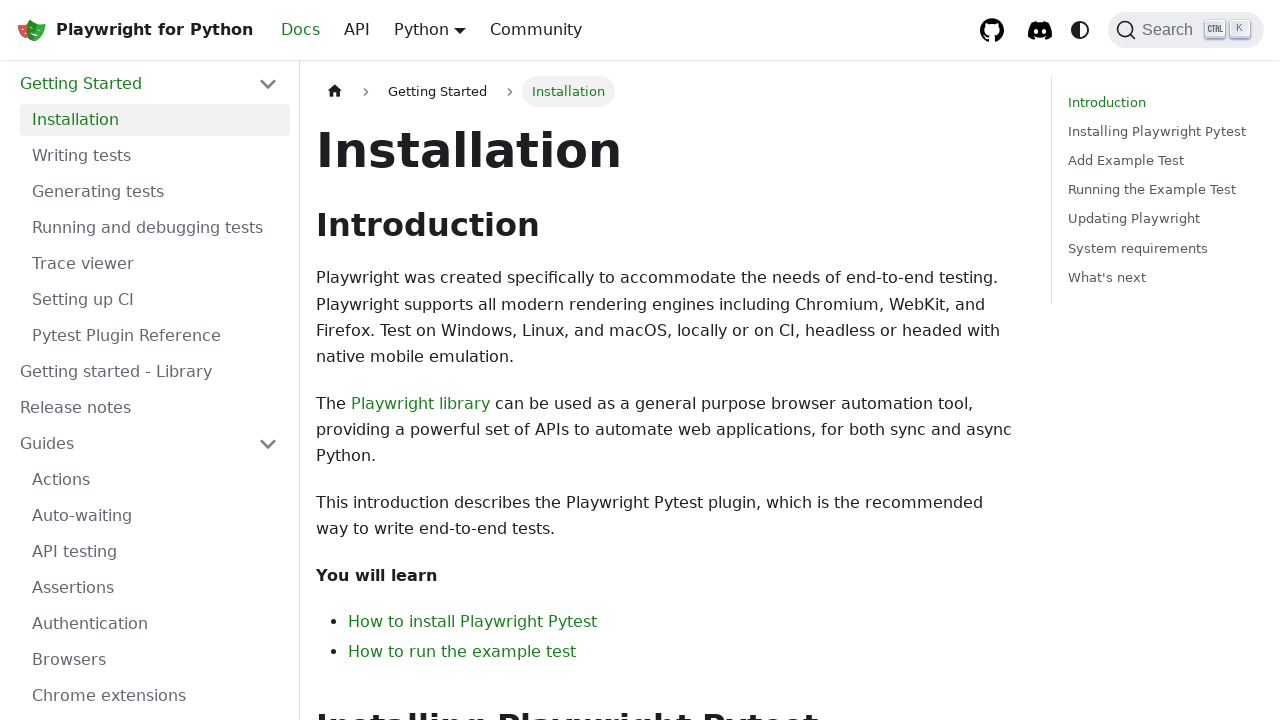